Tests that clicking the "Due" column header sorts the table values in ascending order by clicking the 4th column header and verifying the values are ordered.

Starting URL: http://the-internet.herokuapp.com/tables

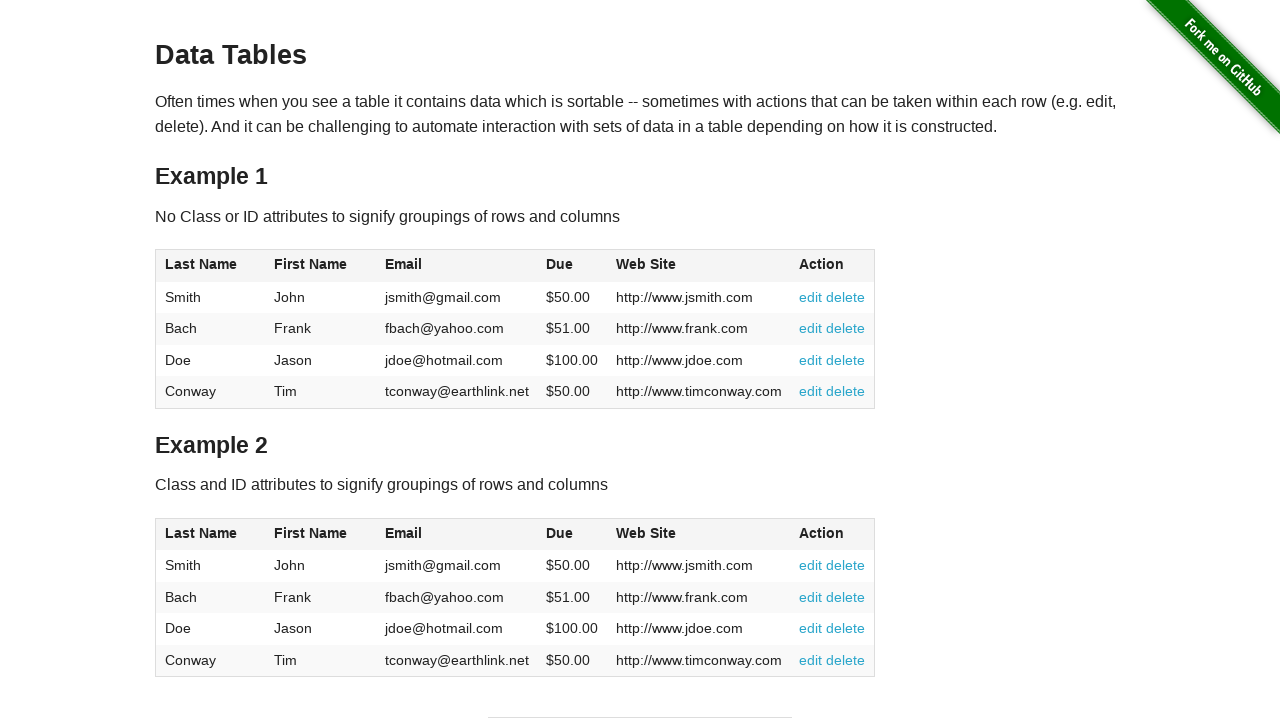

Clicked the Due column header (4th column) to sort table in ascending order at (572, 266) on #table1 thead tr th:nth-of-type(4)
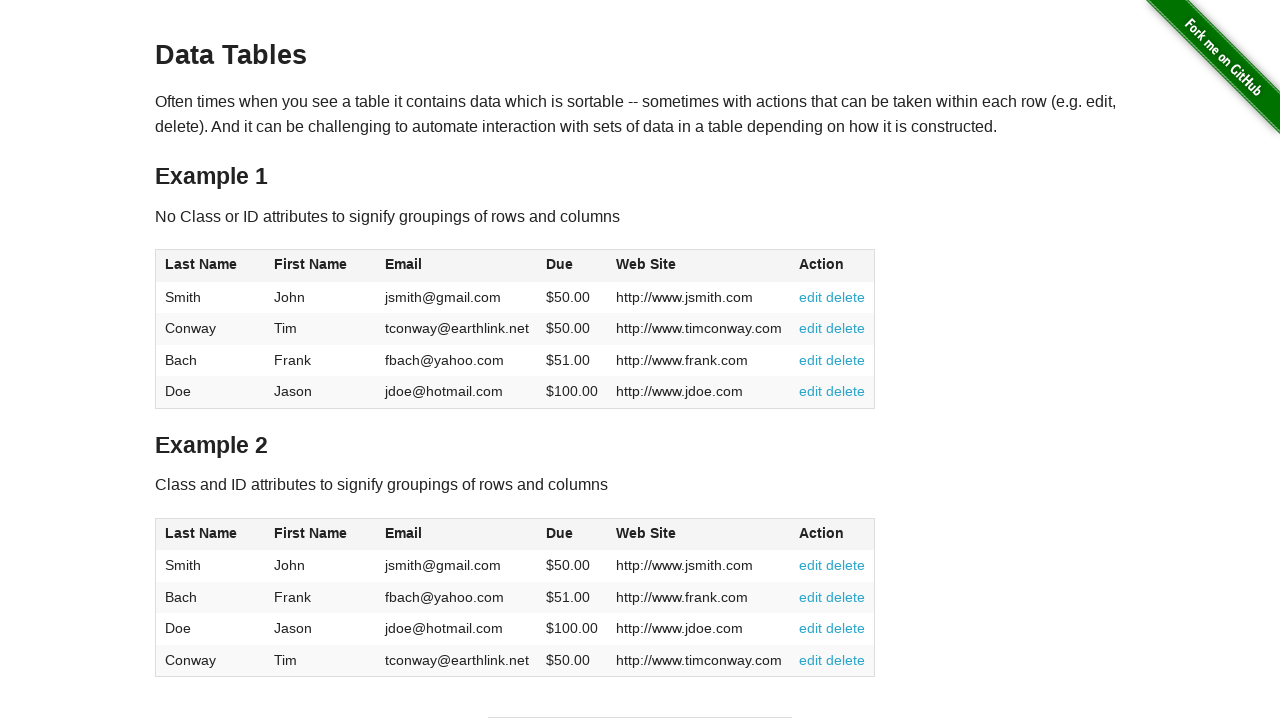

Verified table is present with Due column values loaded
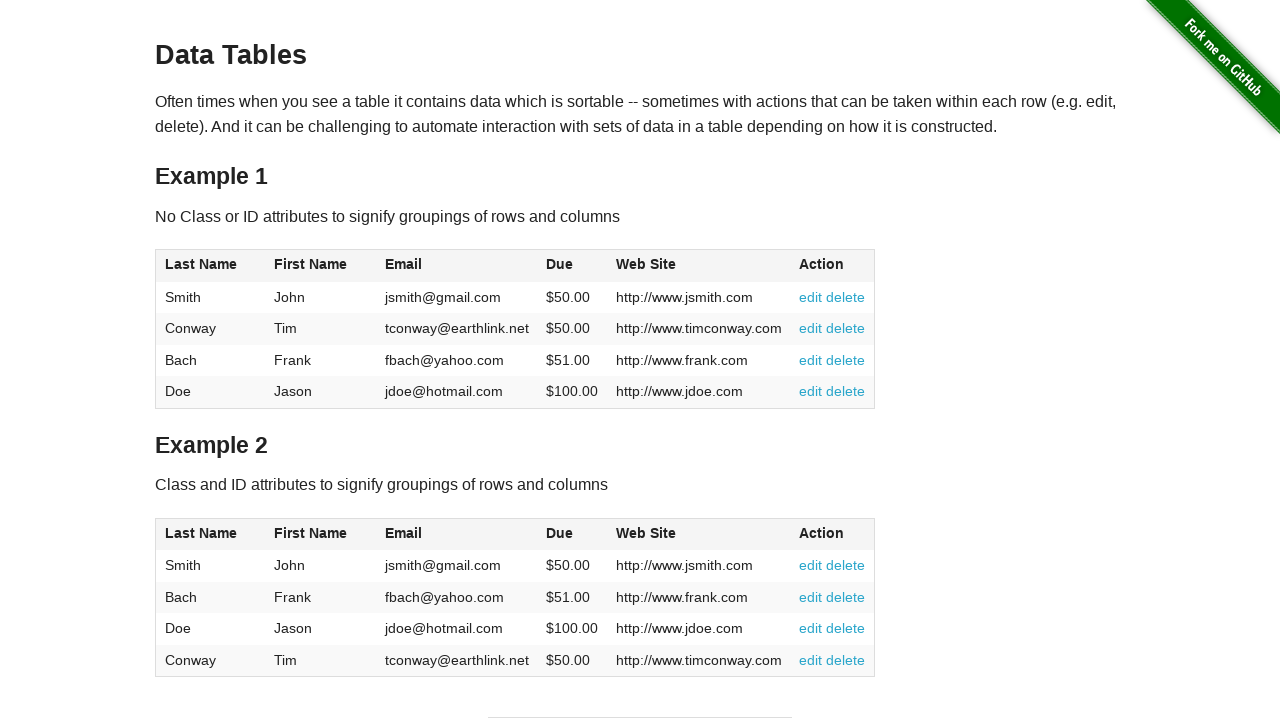

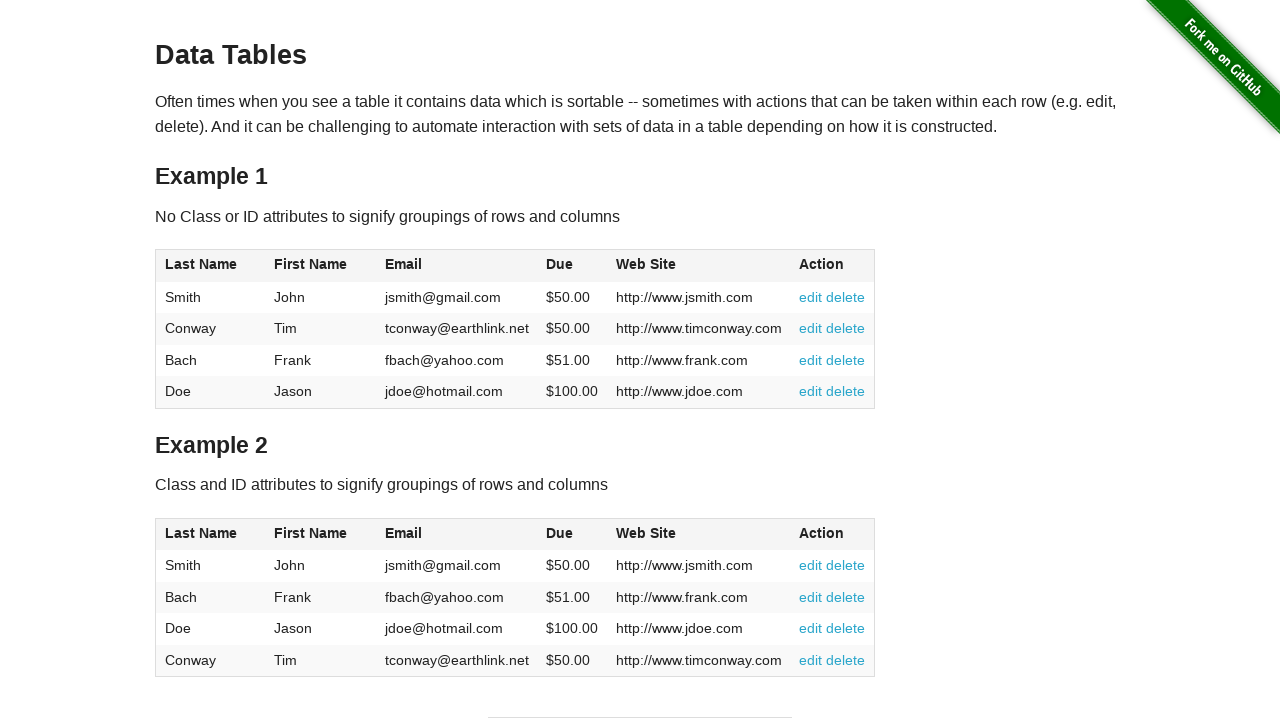